Verifies that the "Site name" label text is correctly displayed on the page

Starting URL: http://angel.net/~nic/passwd.current.html

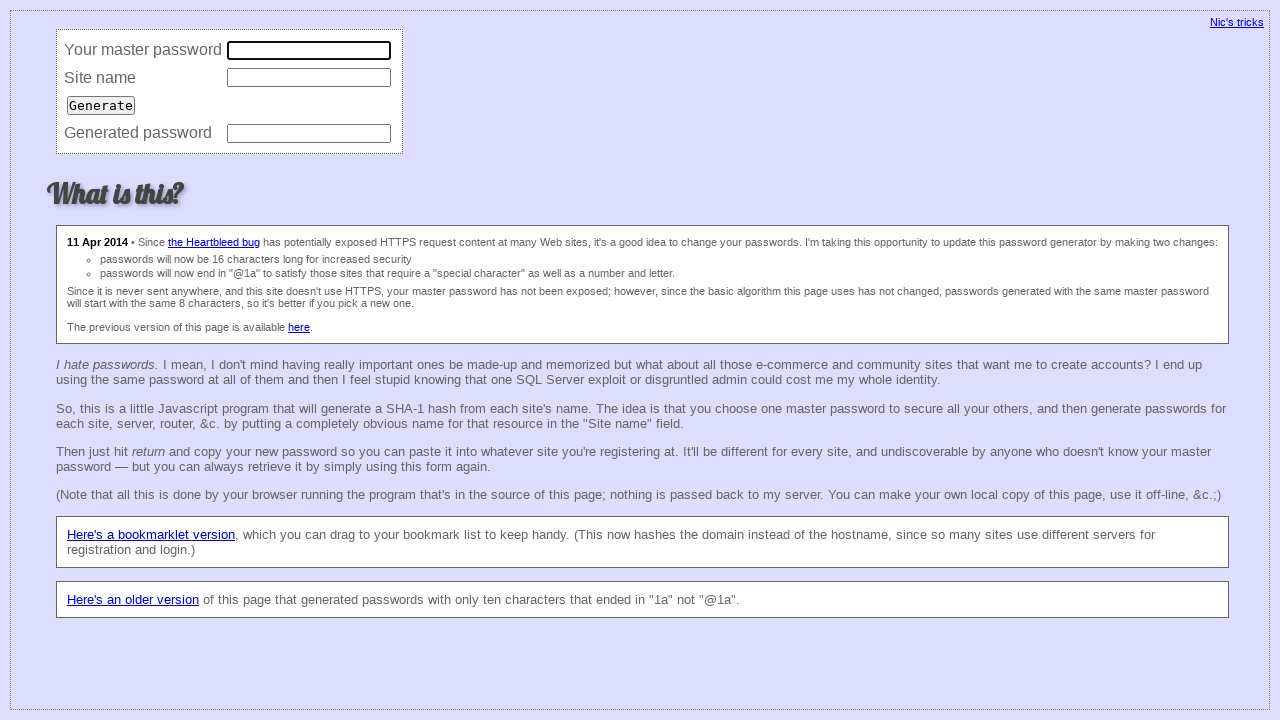

Navigated to http://angel.net/~nic/passwd.current.html
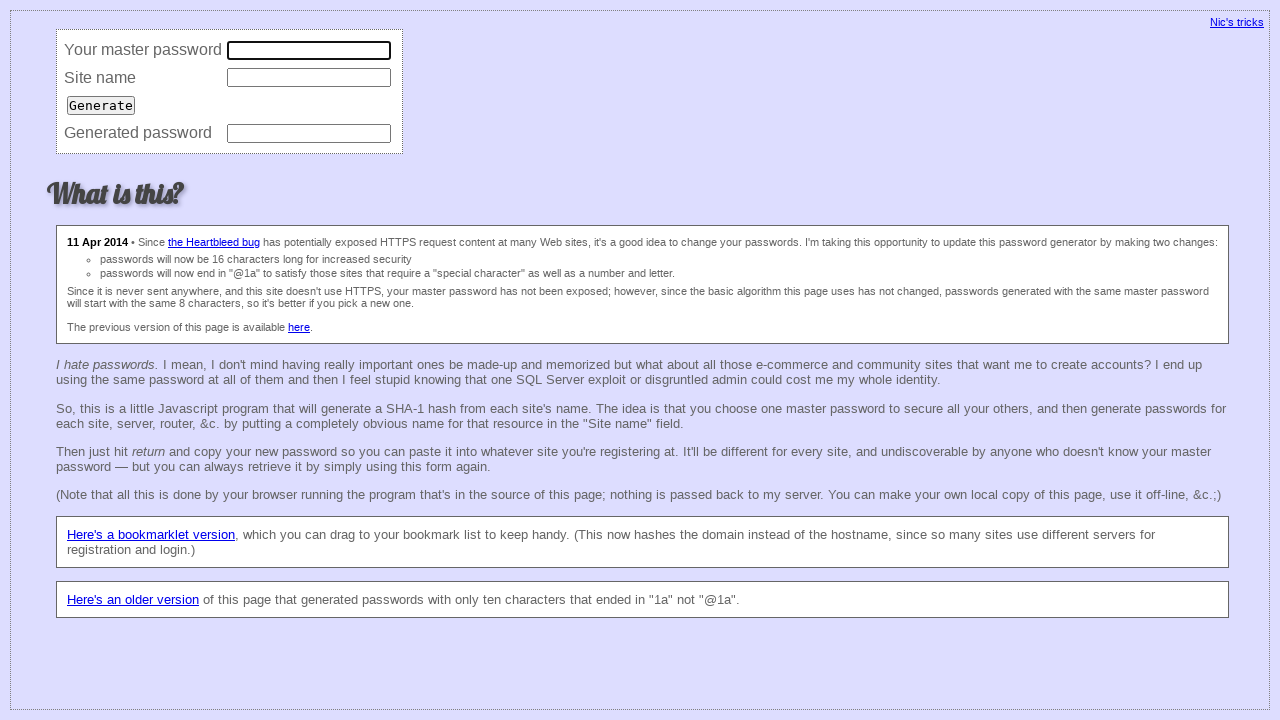

Located 'Site name' label element
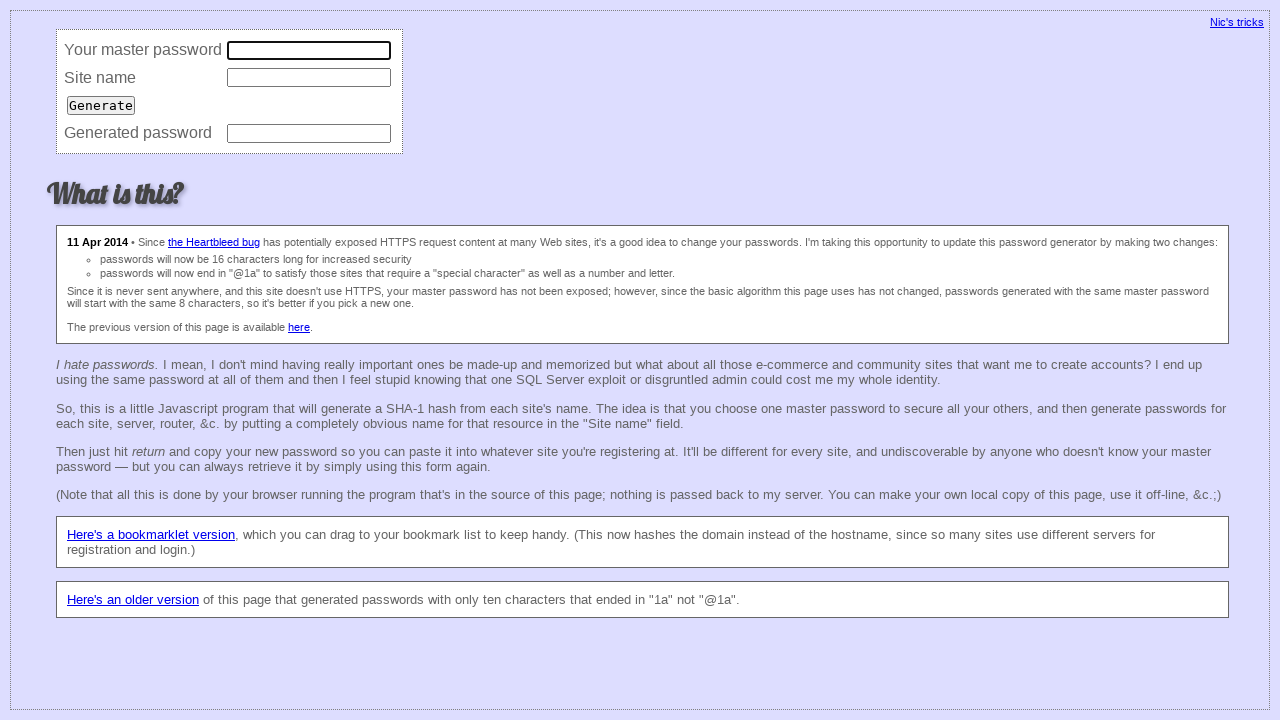

Verified that 'Site name' label text is correctly displayed
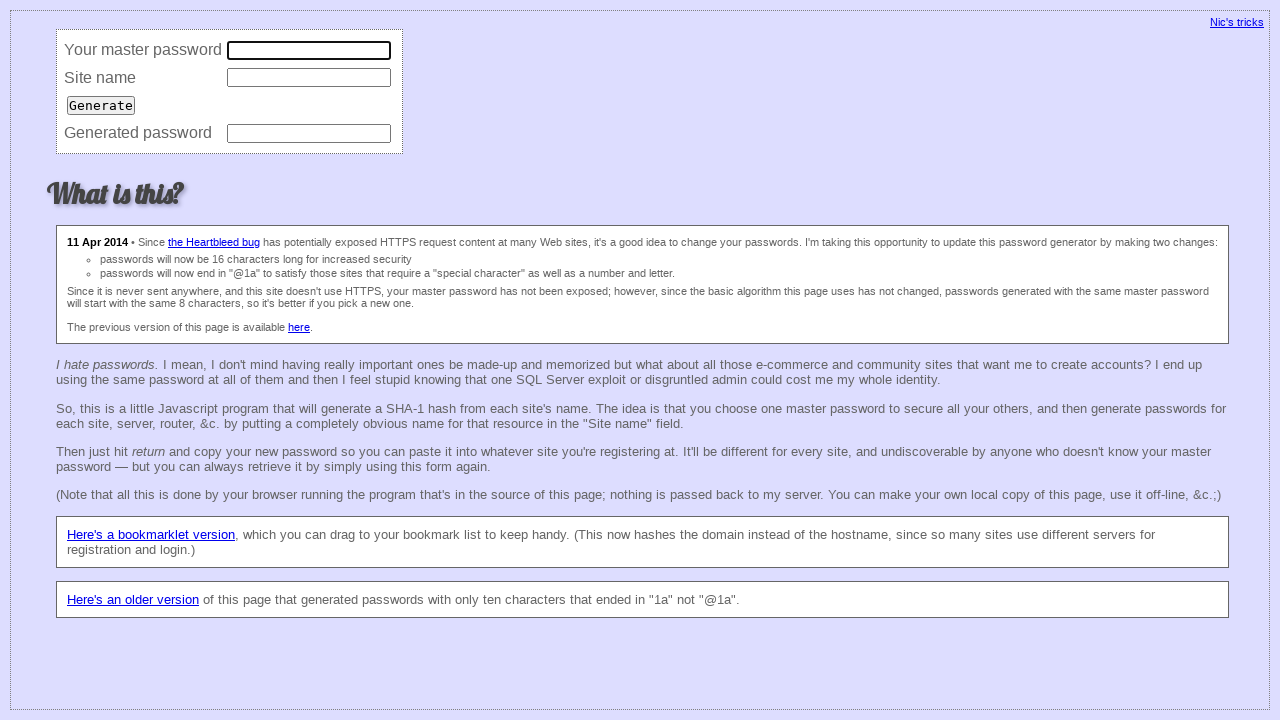

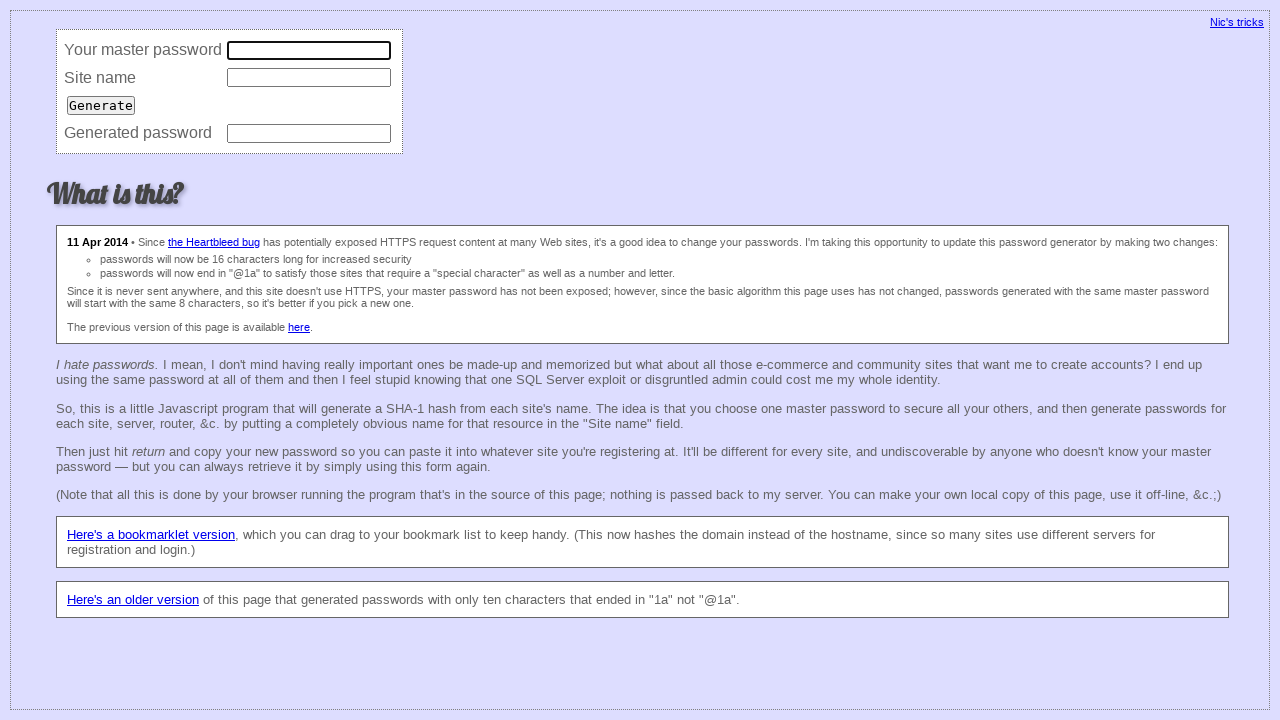